Tests the jQuery UI selectable widget by switching to an iframe and clicking on the 4th item in the selectable list to select it

Starting URL: https://jqueryui.com/selectable/

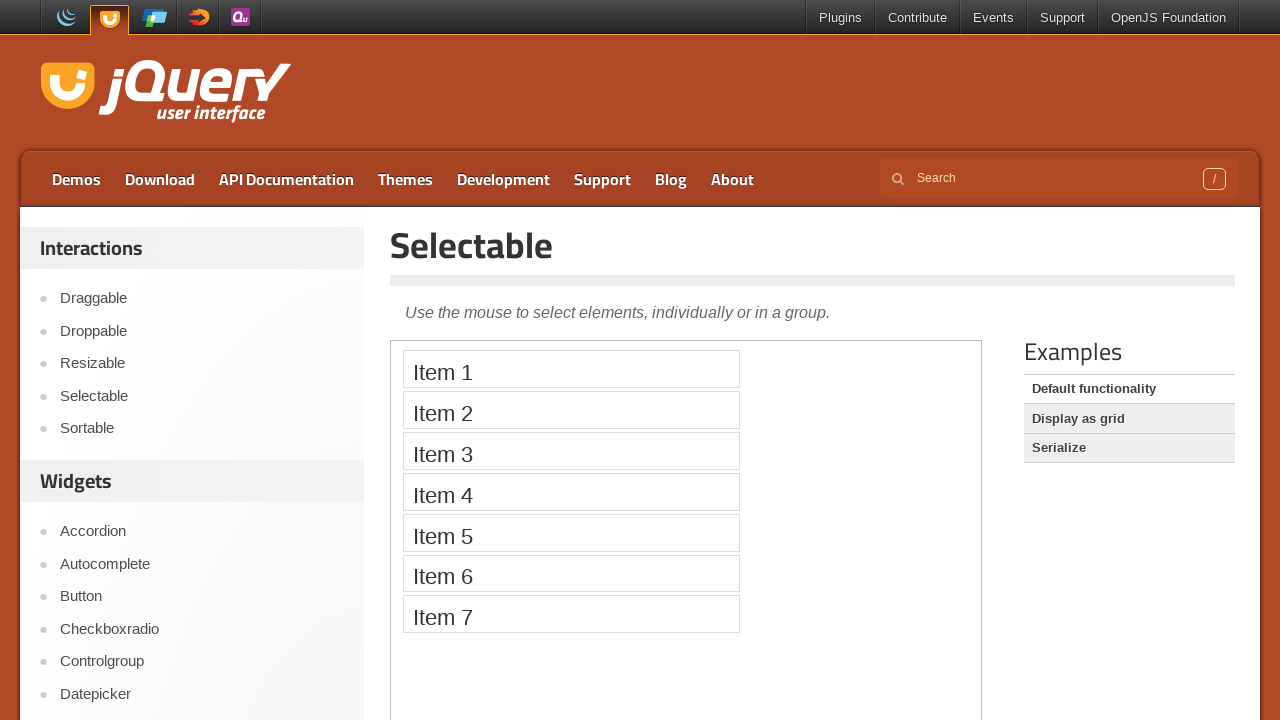

Located the demo iframe for jQuery UI selectable widget
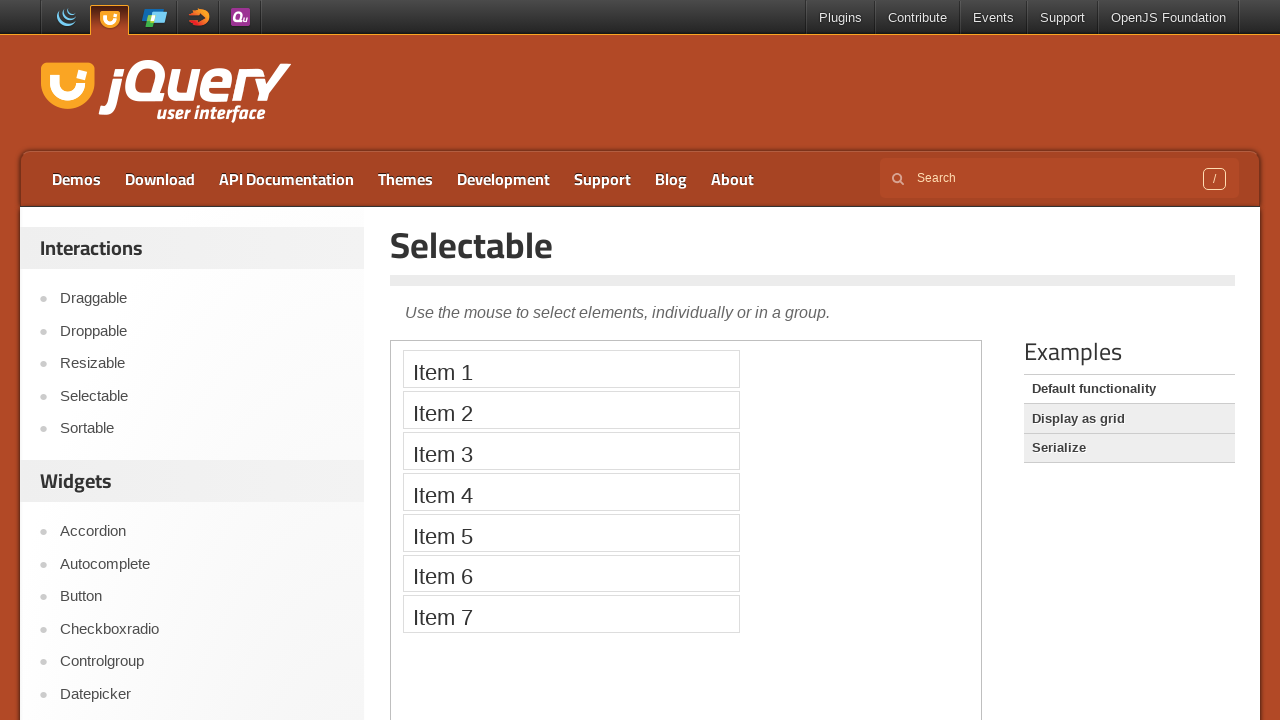

Clicked on the 4th item in the selectable list at (571, 492) on iframe.demo-frame >> nth=0 >> internal:control=enter-frame >> xpath=//ol[@id='se
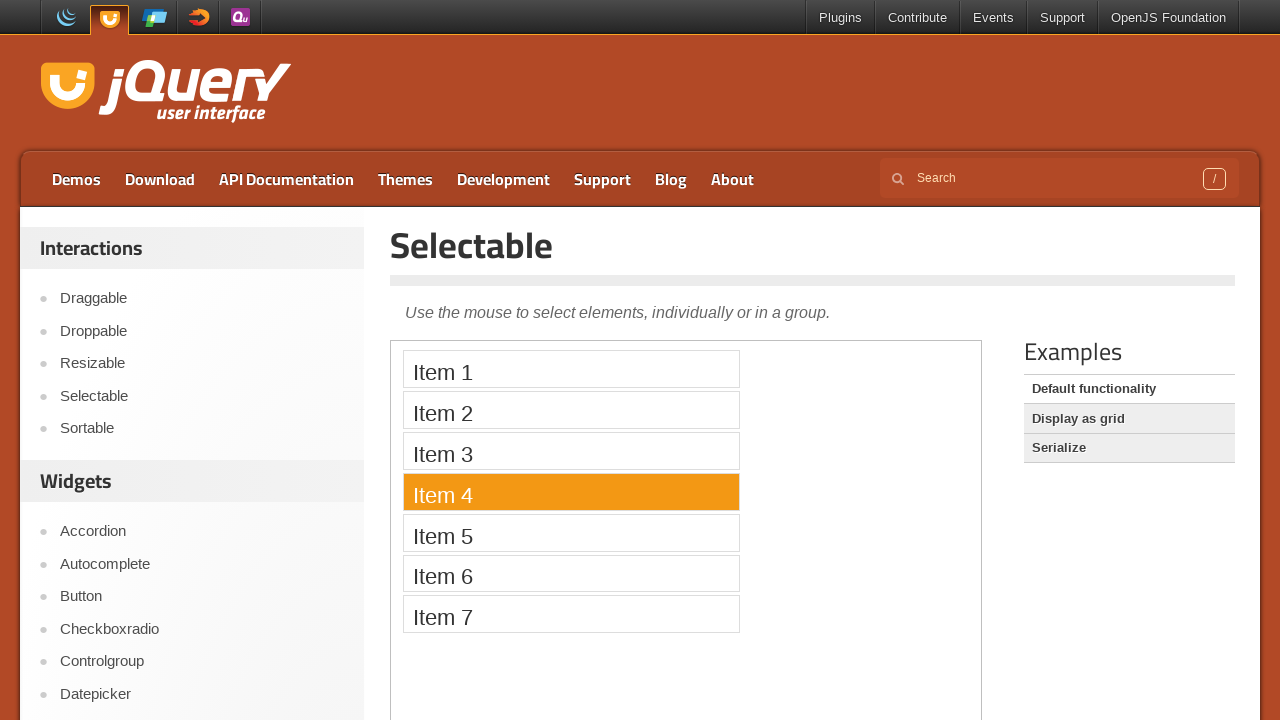

Verified the 4th item is visible and selected
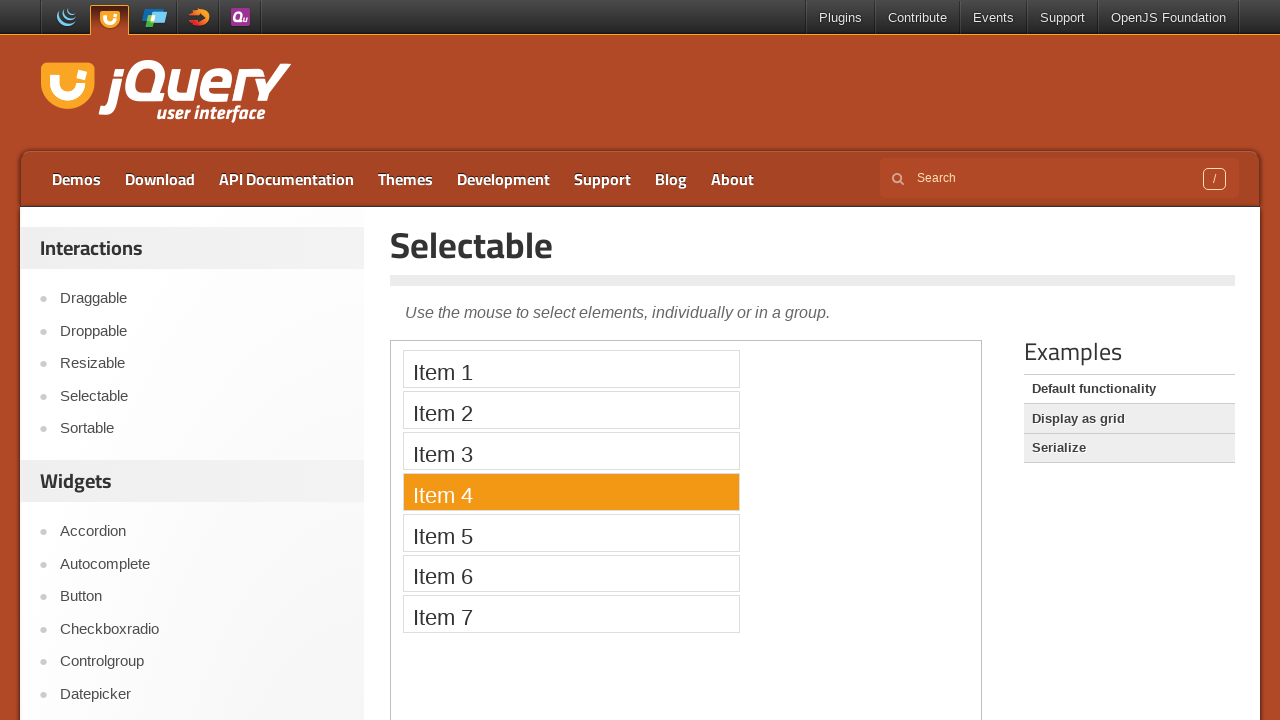

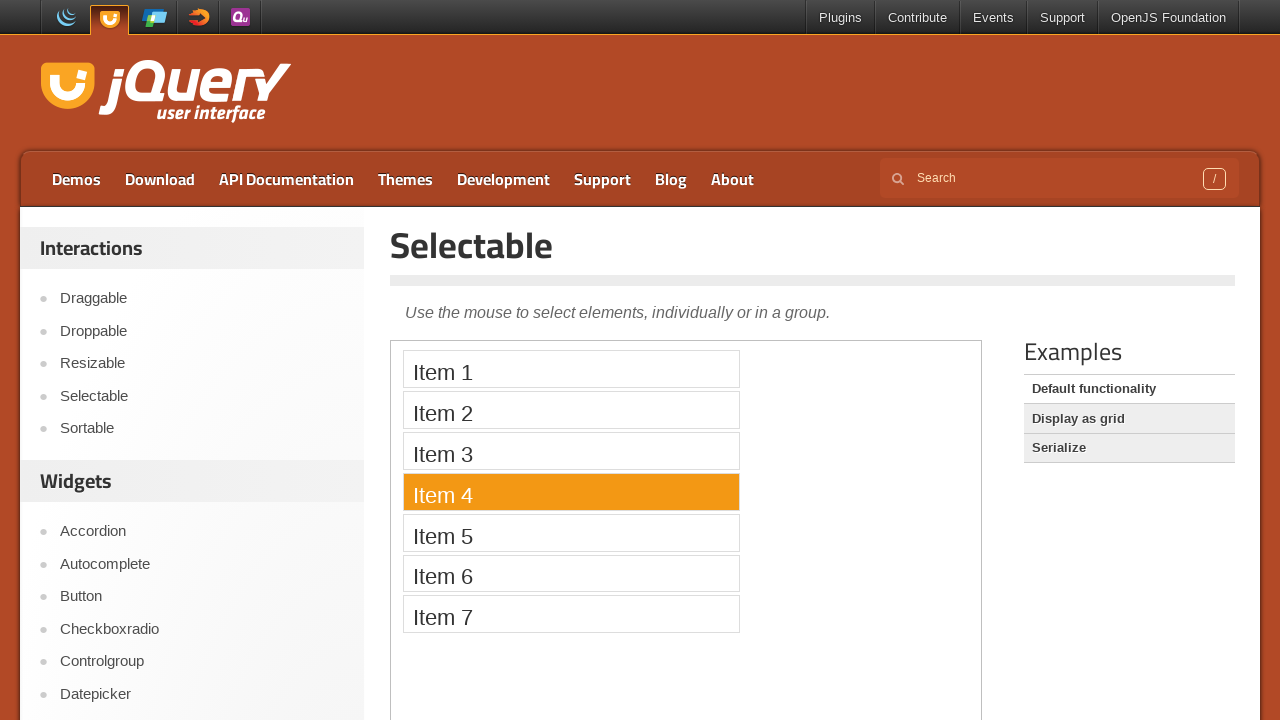